Navigates to the ABV.bg website and resizes the browser window to 800x600 pixels, testing basic browser window manipulation.

Starting URL: https://www.abv.bg/

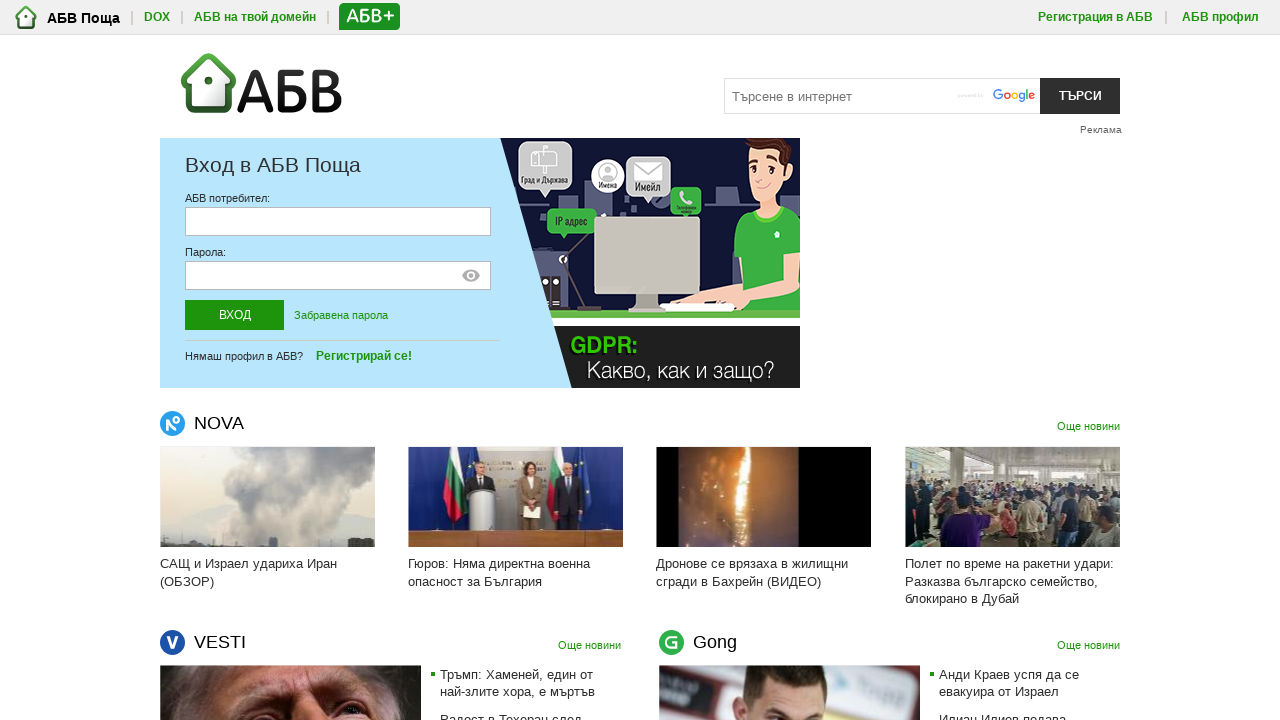

Set viewport size to 800x600 pixels
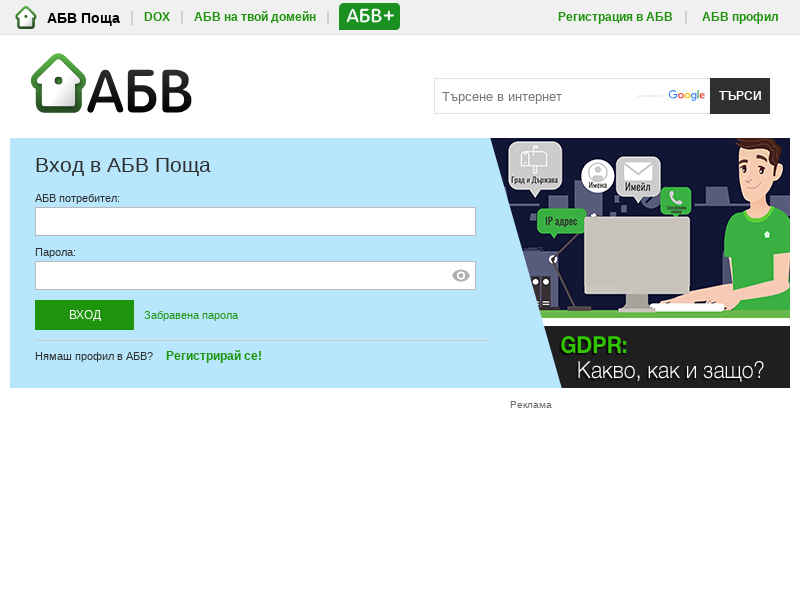

Page loaded - domcontentloaded state reached
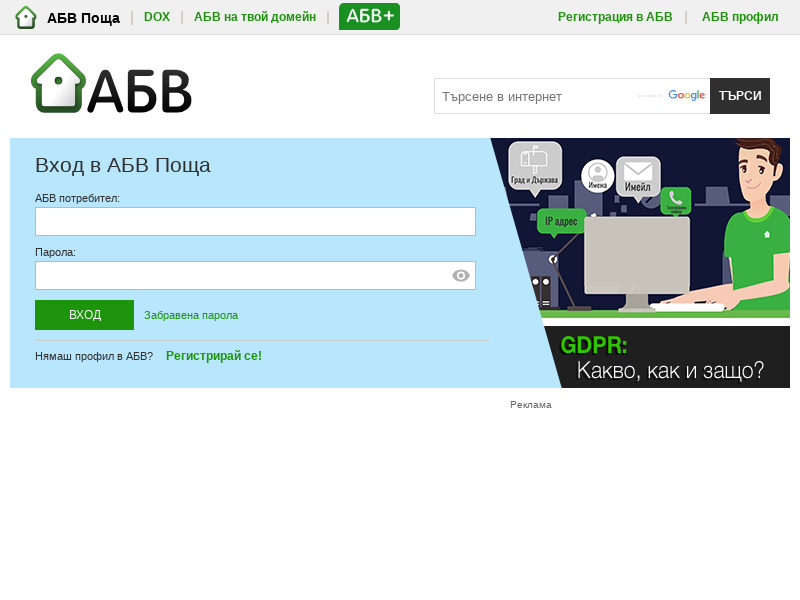

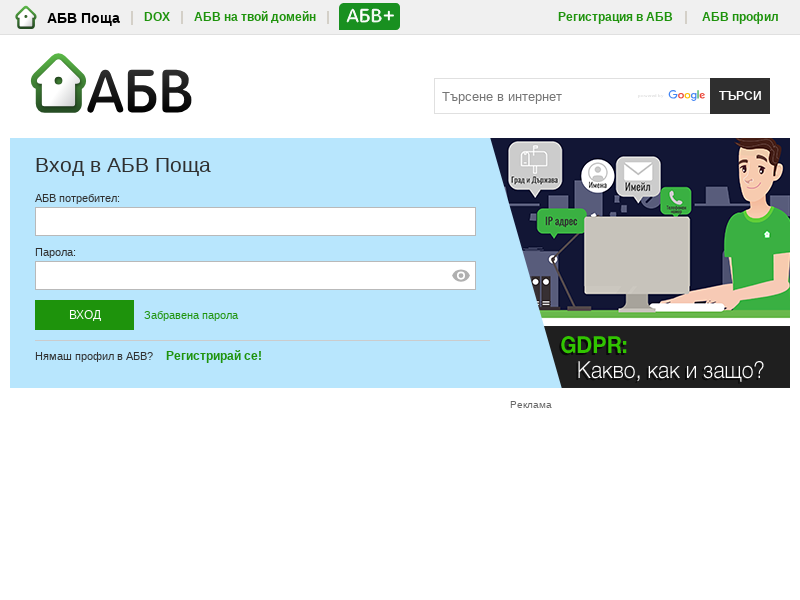